Tests form navigation using keyboard Keys (TAB and ENTER) to move between fields and submit

Starting URL: https://demoqa.com/text-box

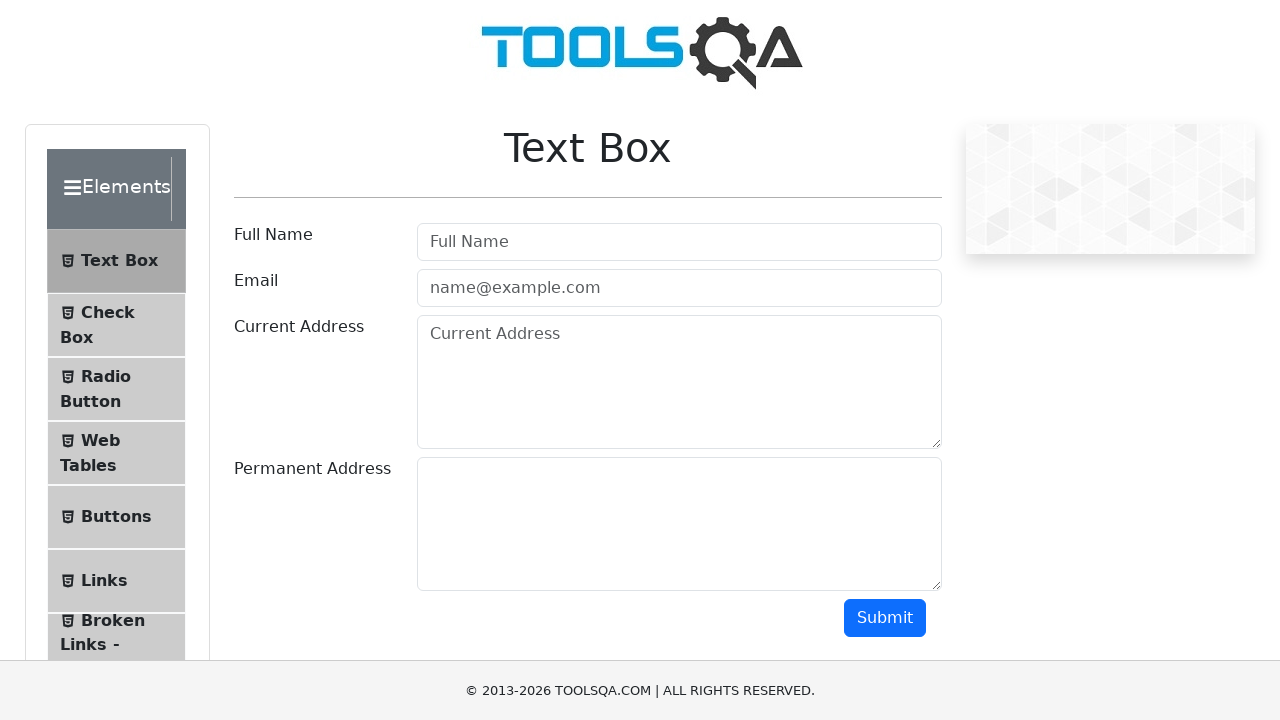

Filled name field with 'Jose' on #userName
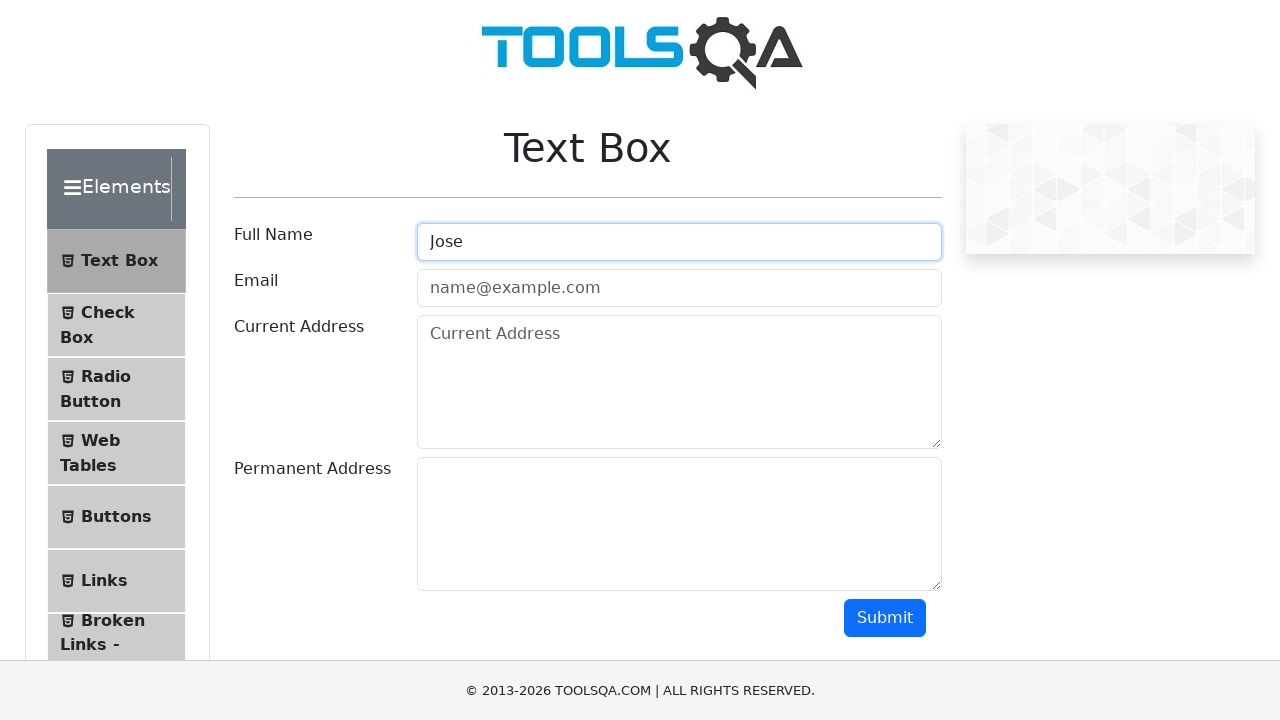

Pressed Tab to navigate to email field
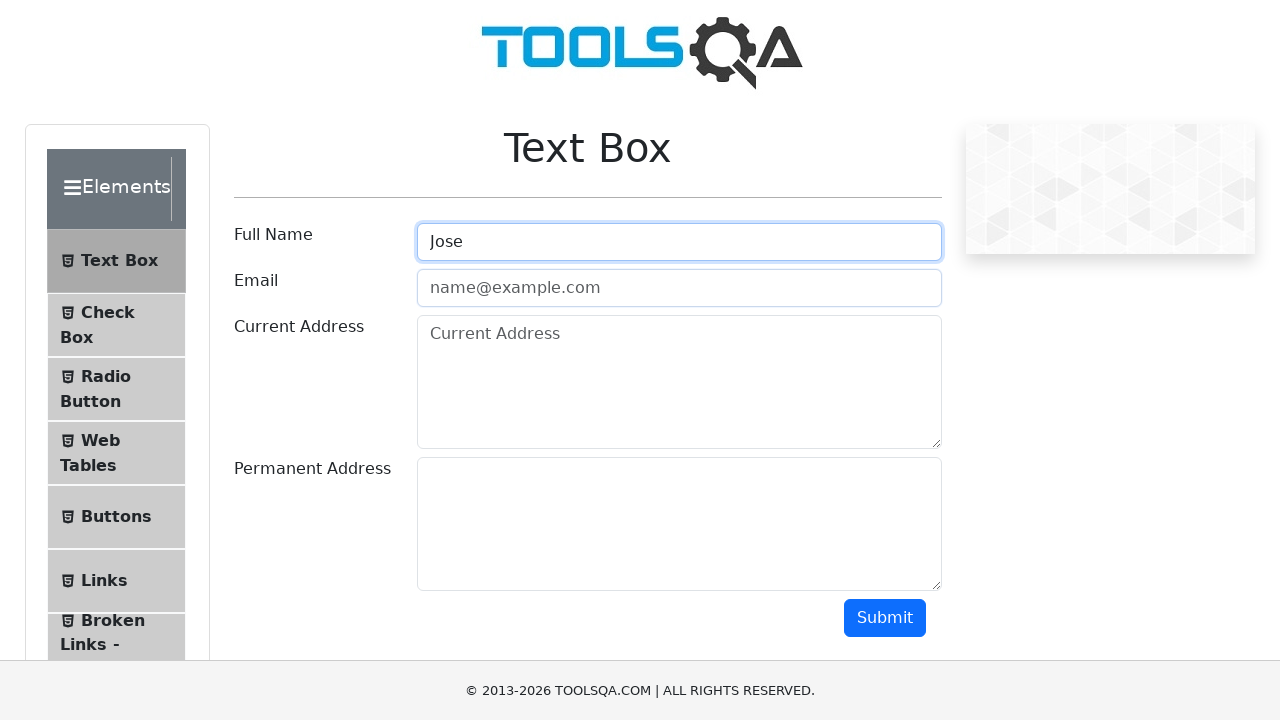

Typed email address 'jose@gmail.com'
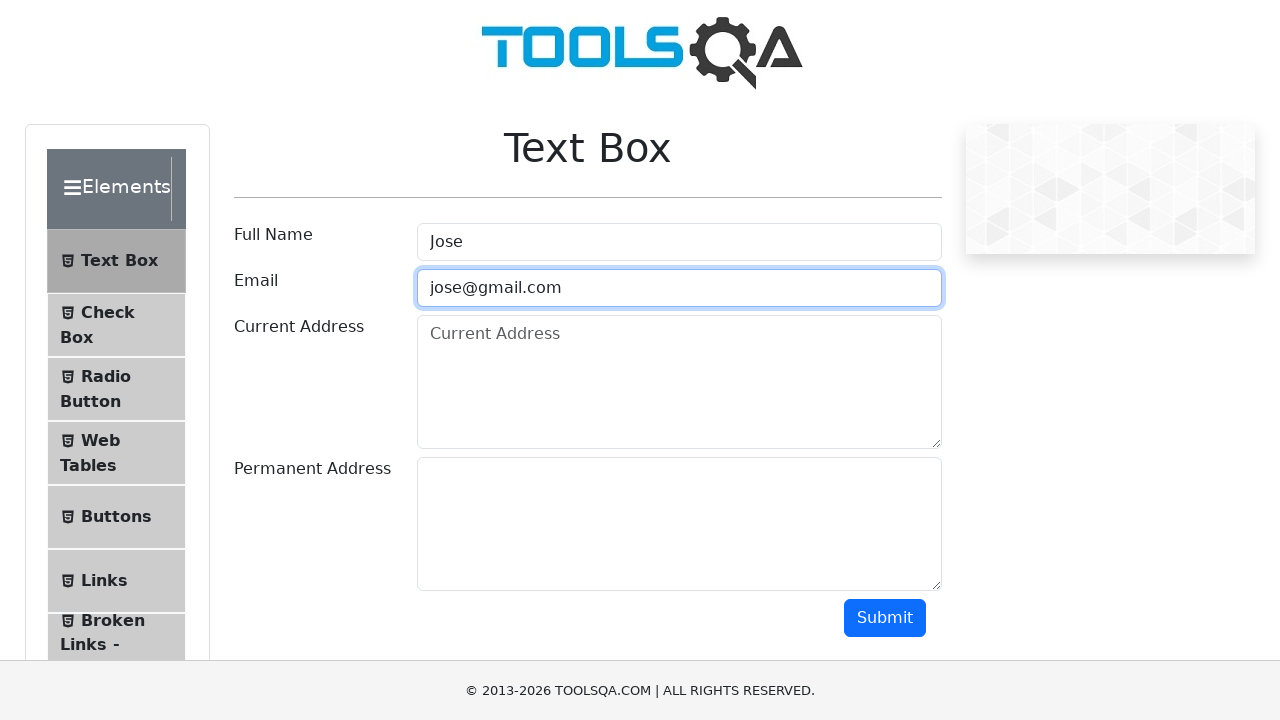

Pressed Tab to navigate to first address field
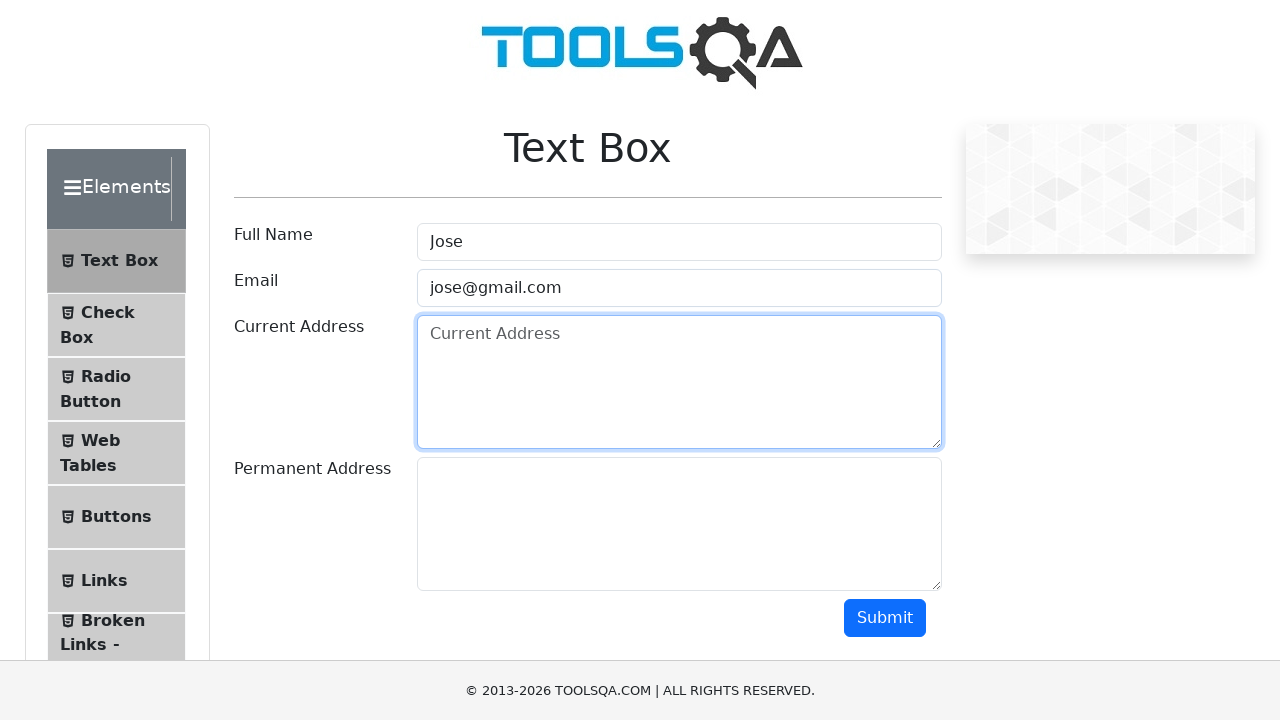

Typed first address 'Direccion 1'
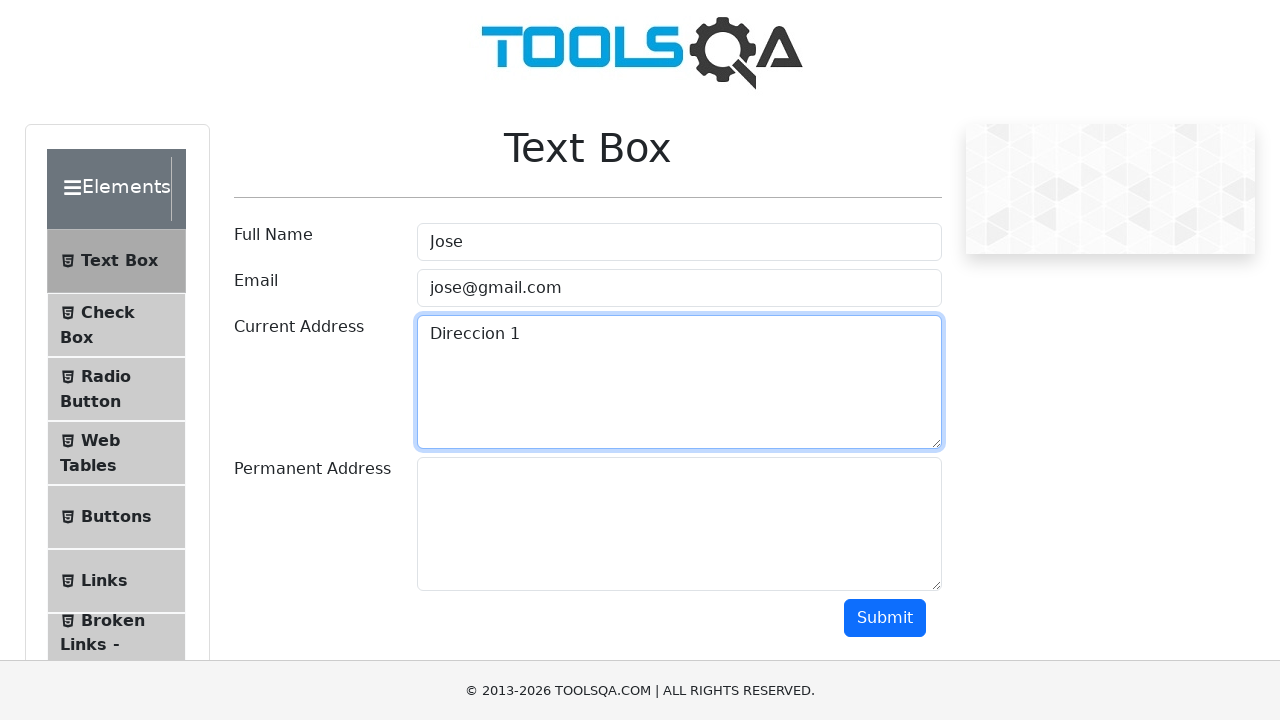

Pressed Tab to navigate to second address field
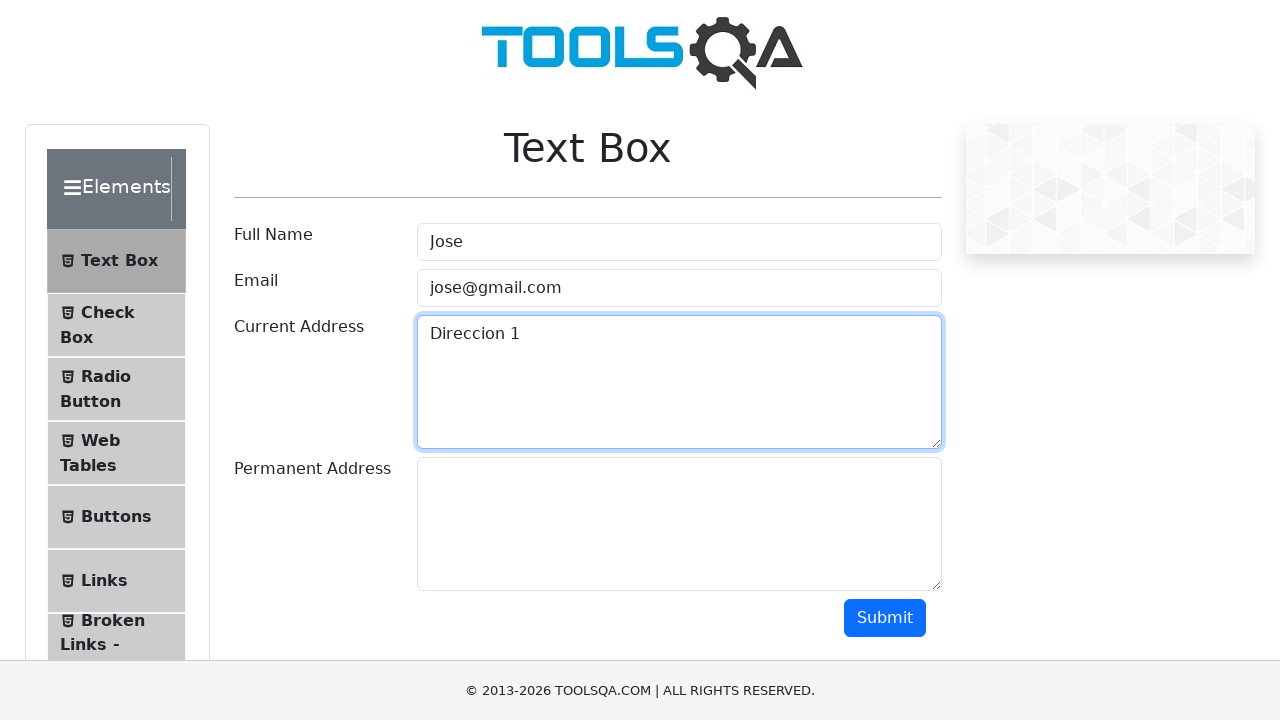

Typed second address 'Direccion 2'
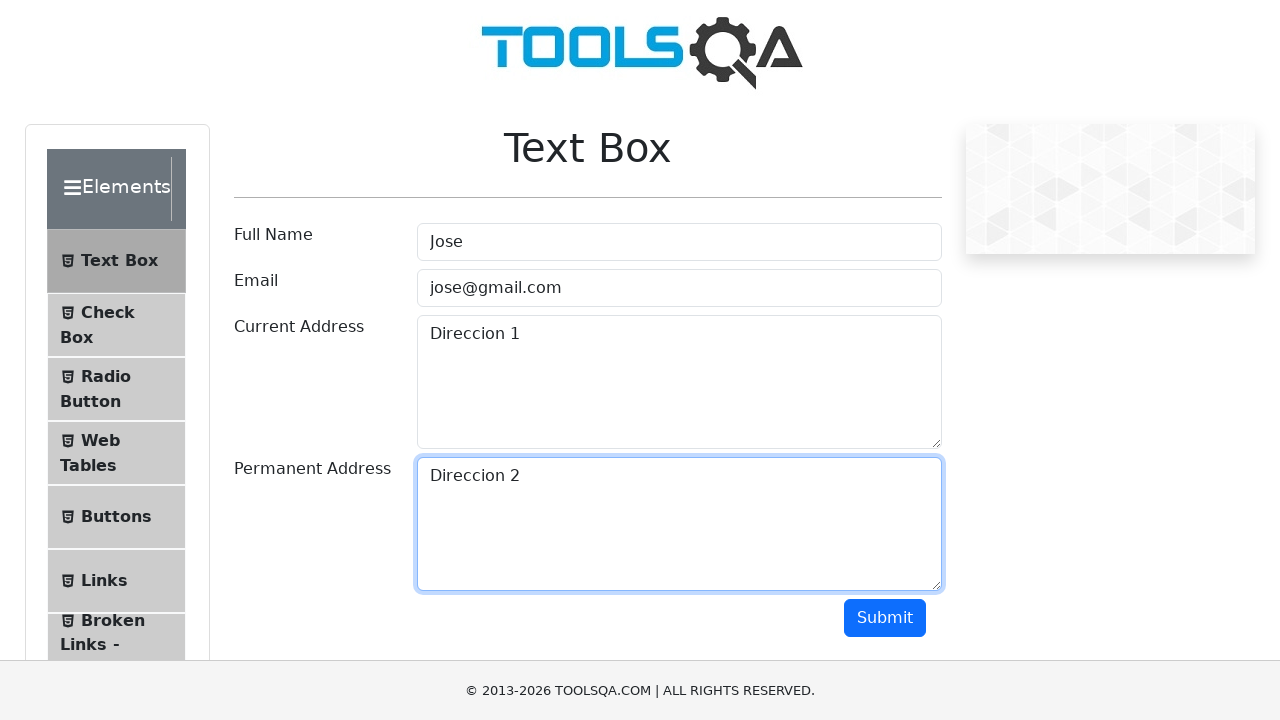

Pressed Tab to navigate to submit button
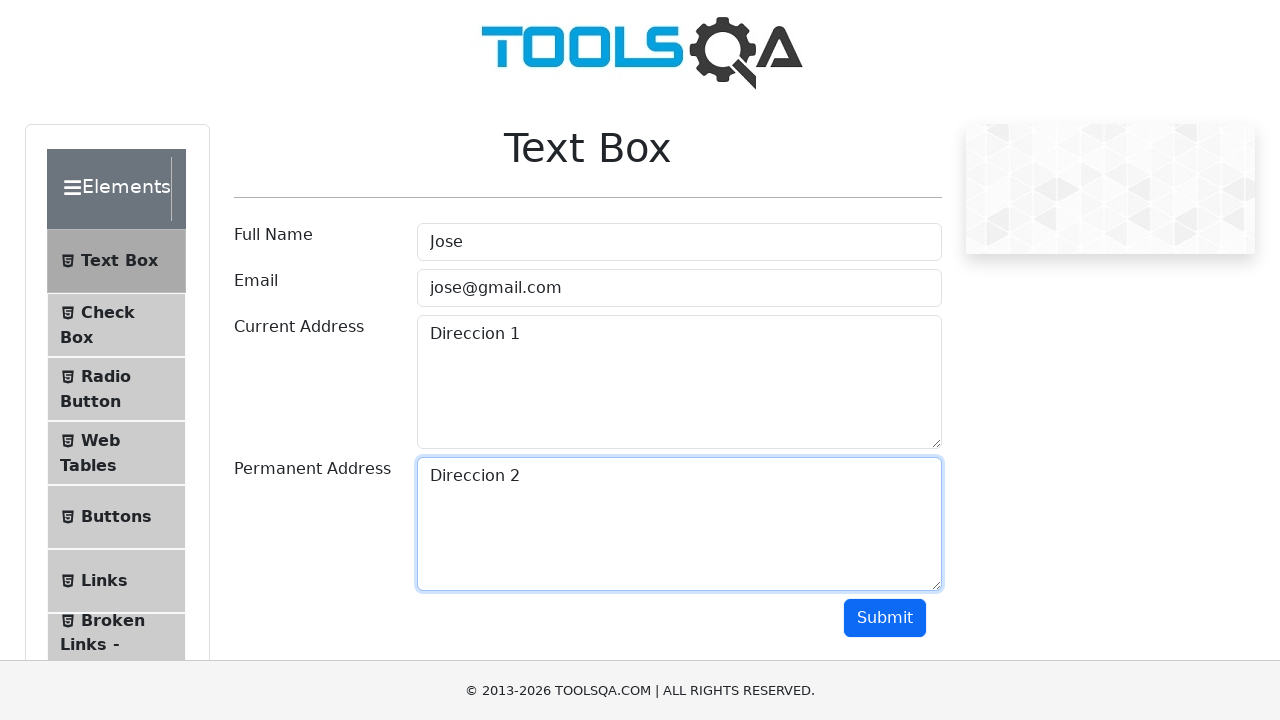

Pressed Enter to submit the form
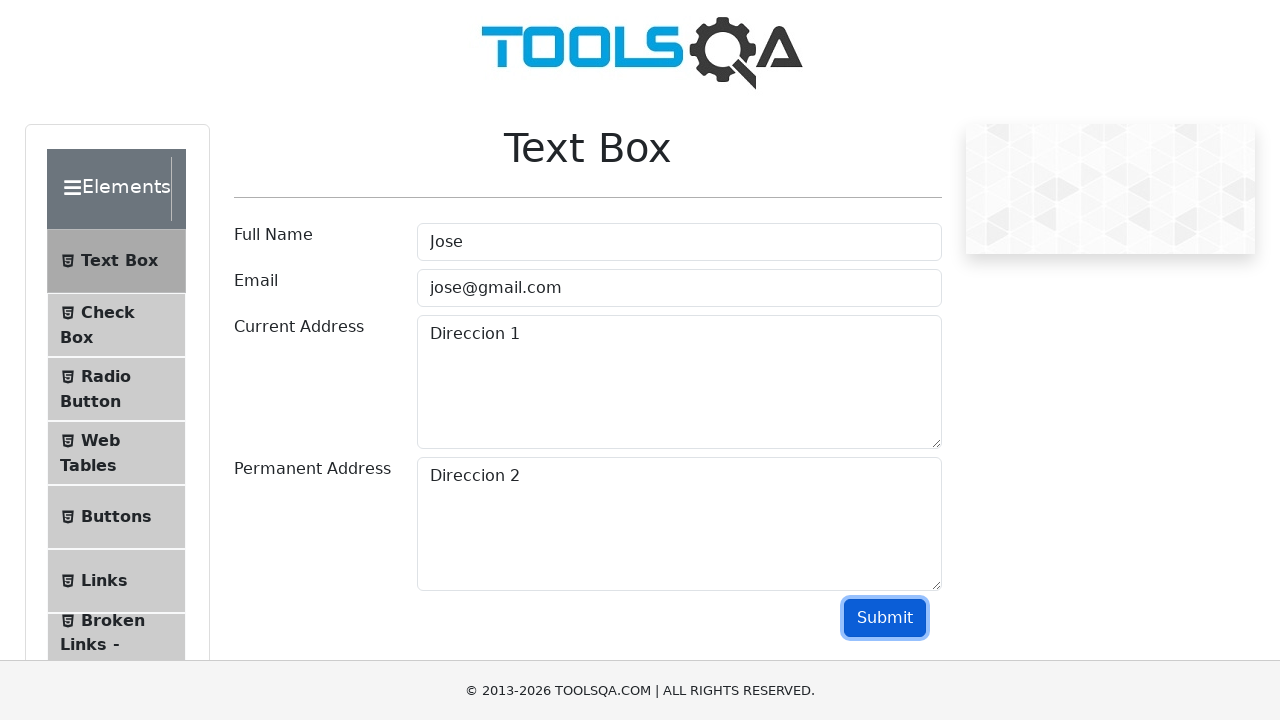

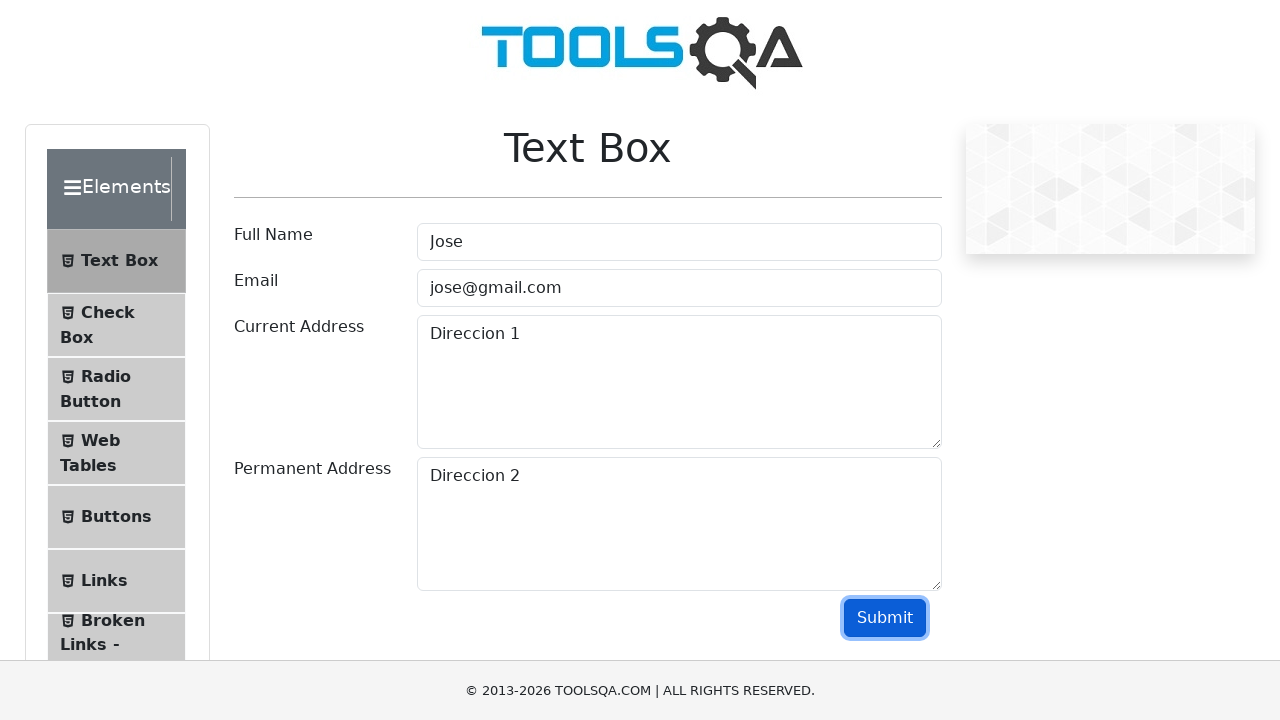